Tests alert handling functionality by clicking an alert button, capturing the alert text, and accepting the alert dialog

Starting URL: https://rahulshettyacademy.com/AutomationPractice/#top

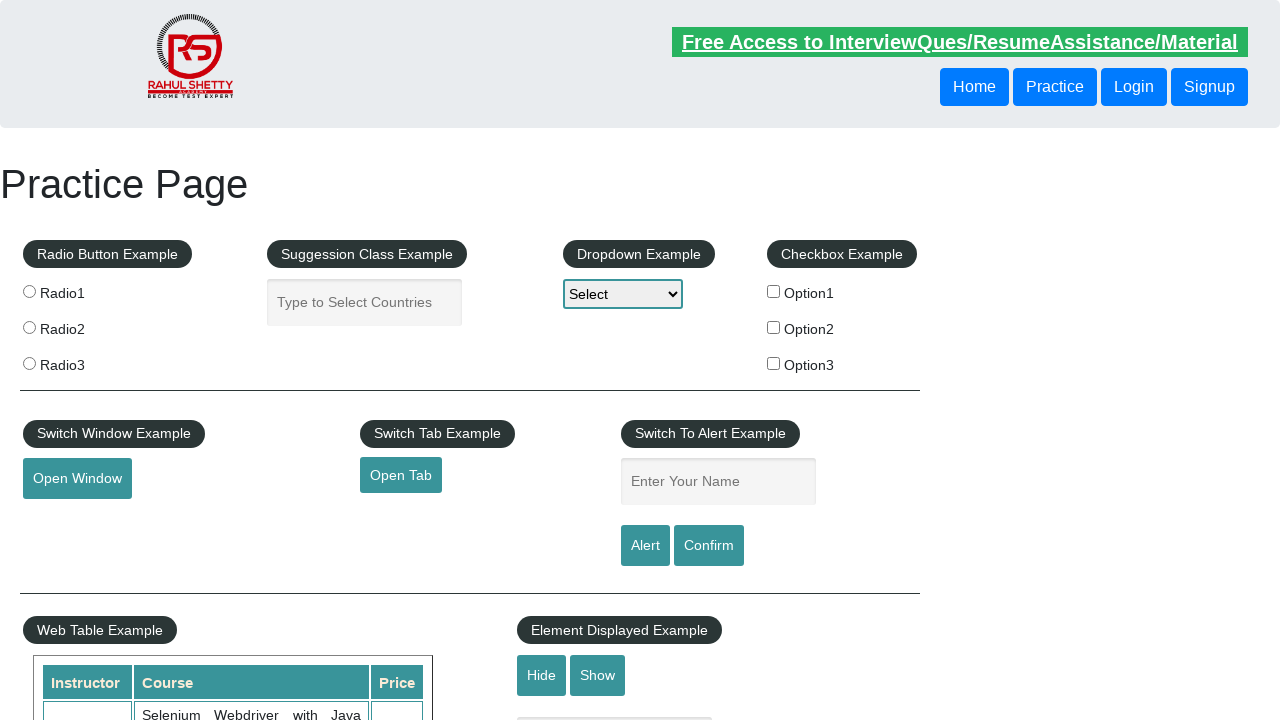

Clicked alert button to trigger alert dialog at (645, 546) on input#alertbtn
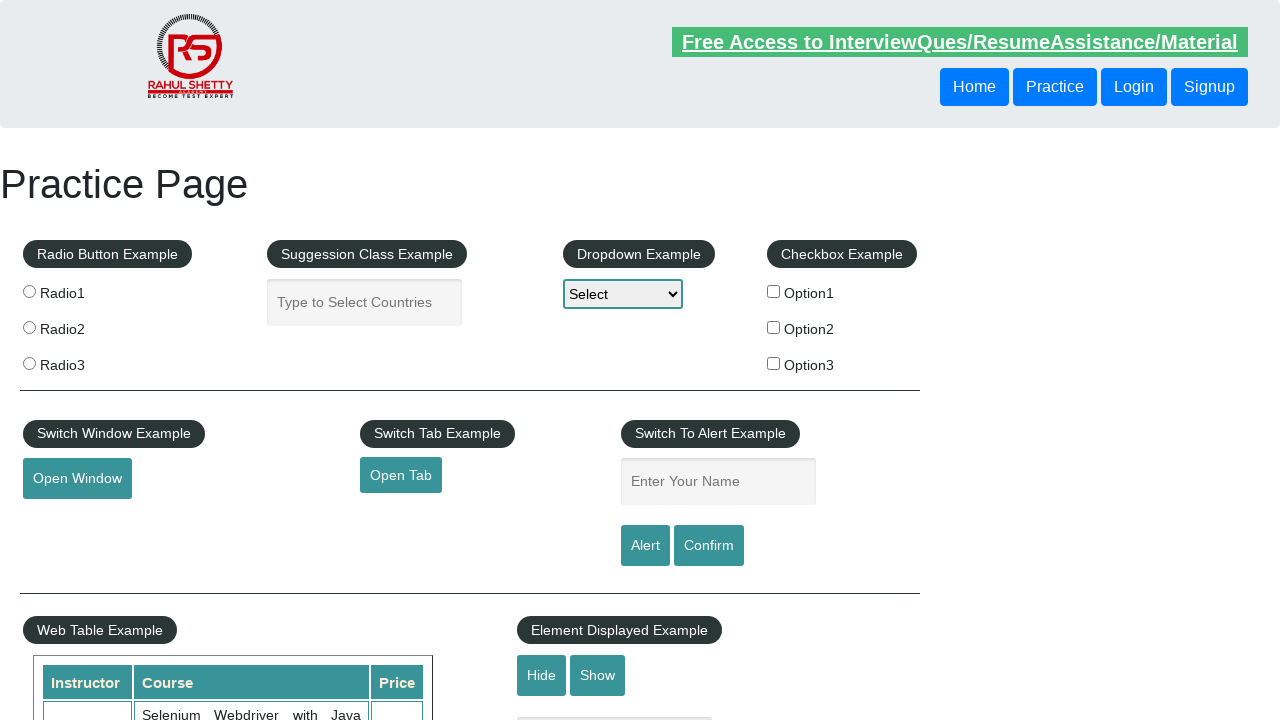

Set up dialog handler to accept alerts
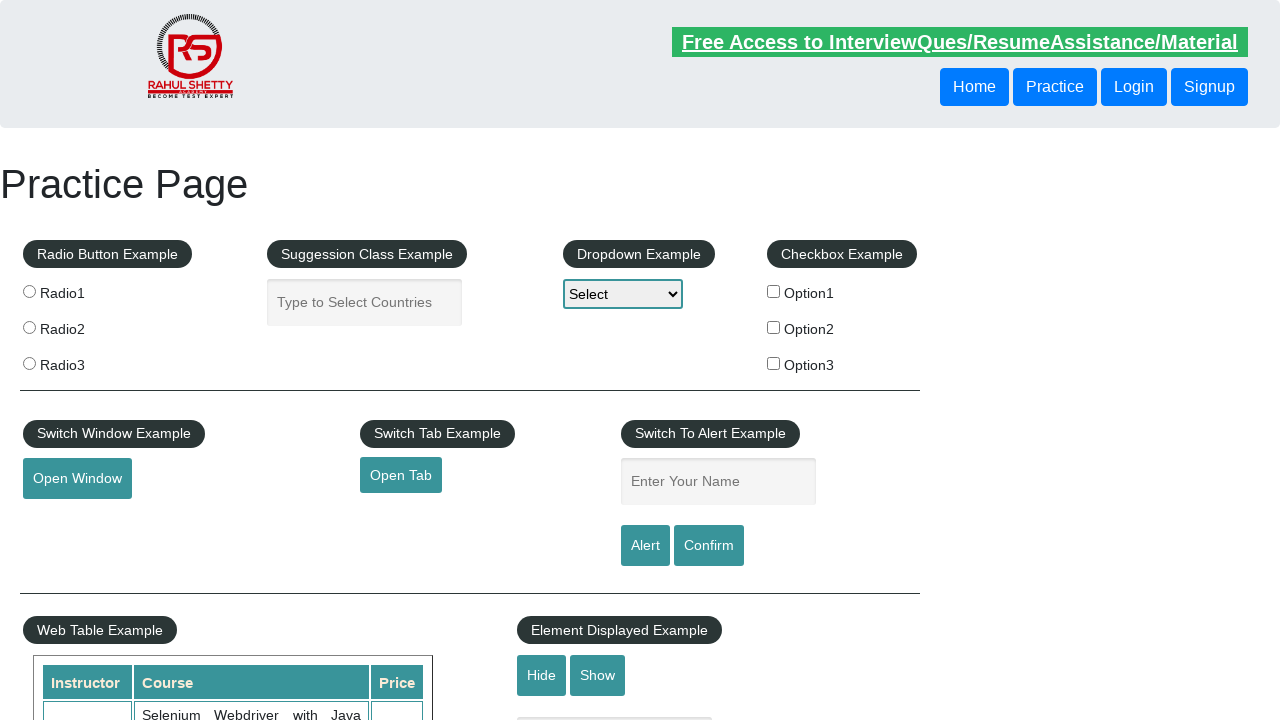

Registered custom dialog handler that prints and accepts alert message
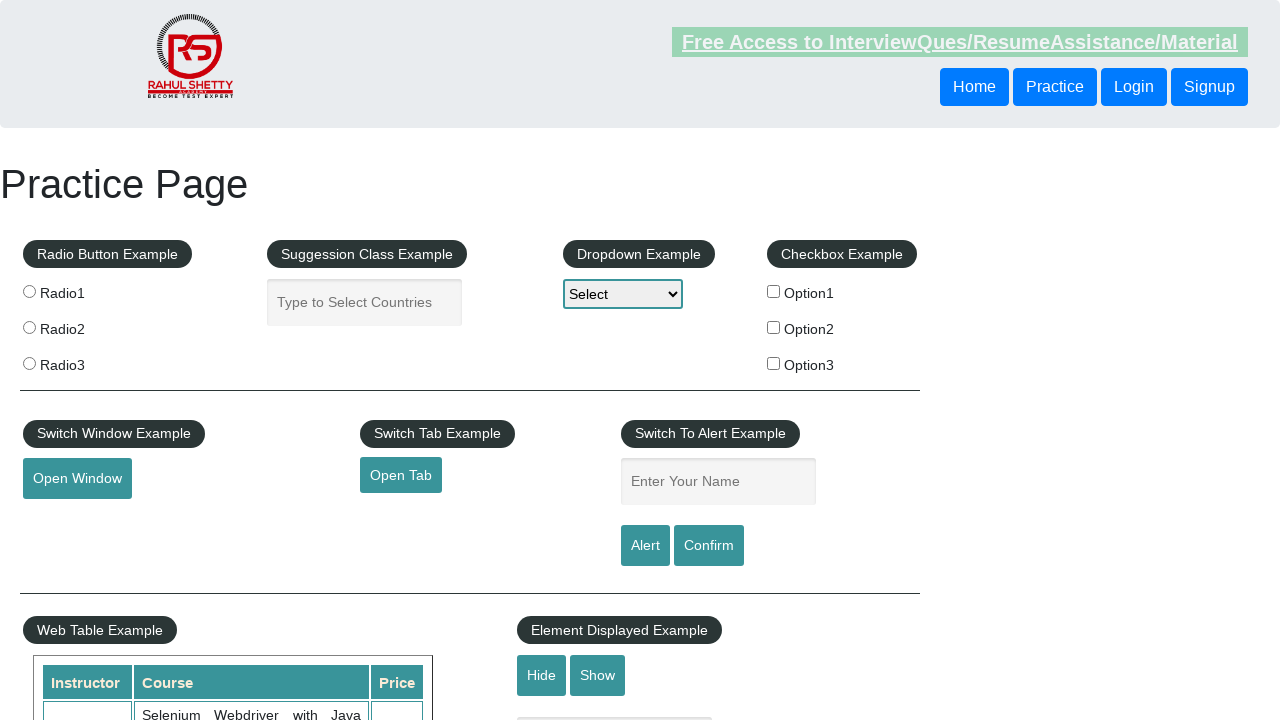

Clicked alert button again to trigger alert dialog at (645, 546) on input#alertbtn
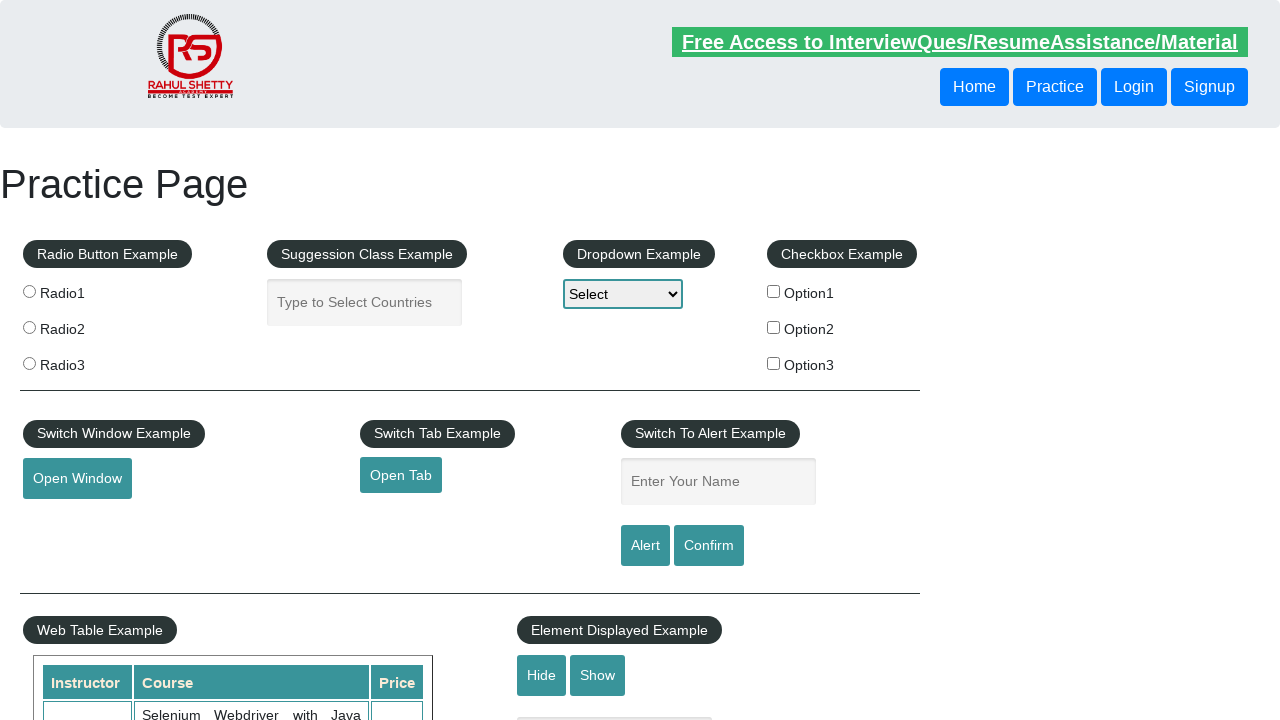

Waited for alert interaction to complete
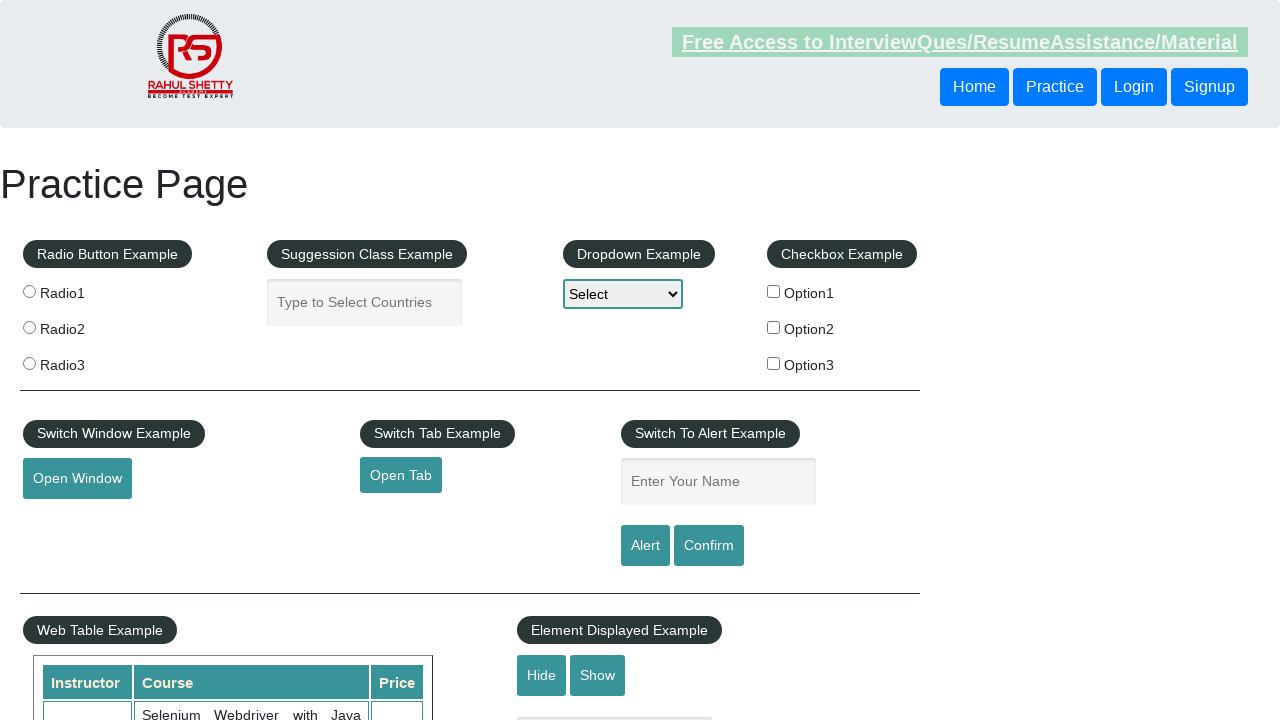

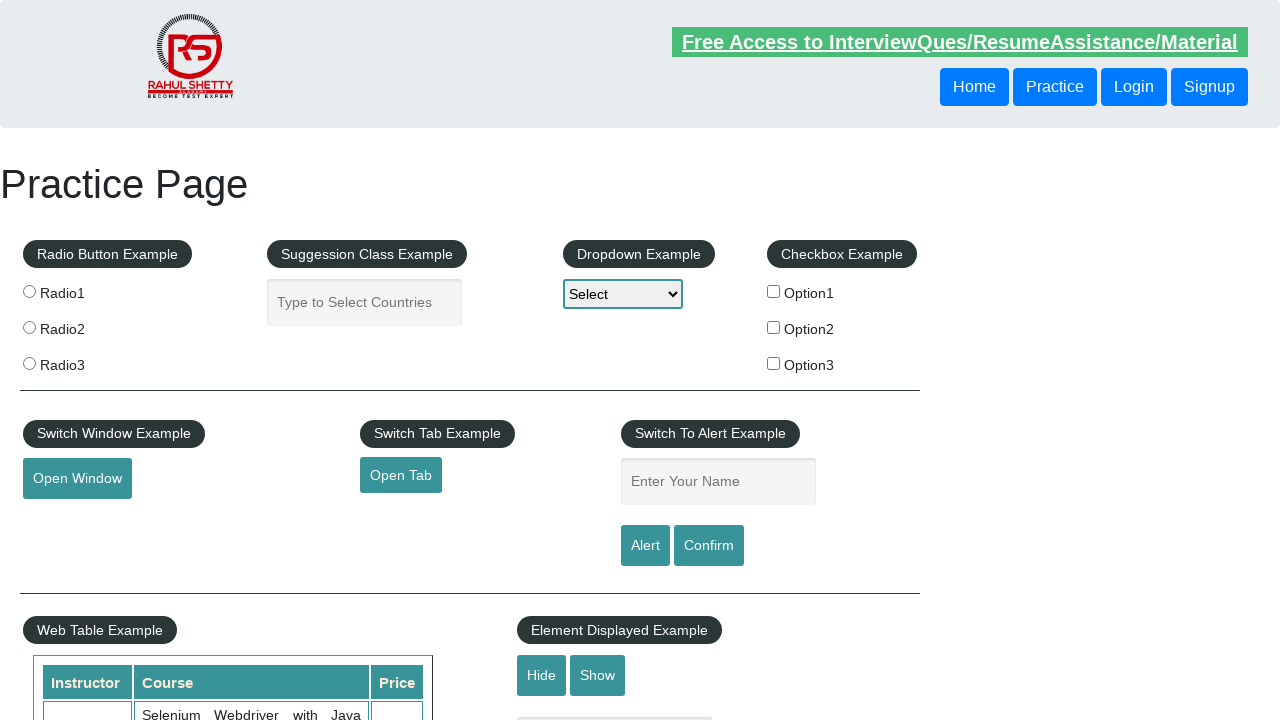